Tests selecting a radio button from a radio group and verifying the selection

Starting URL: https://antoniotrindade.com.br/treinoautomacao/elementsweb.html

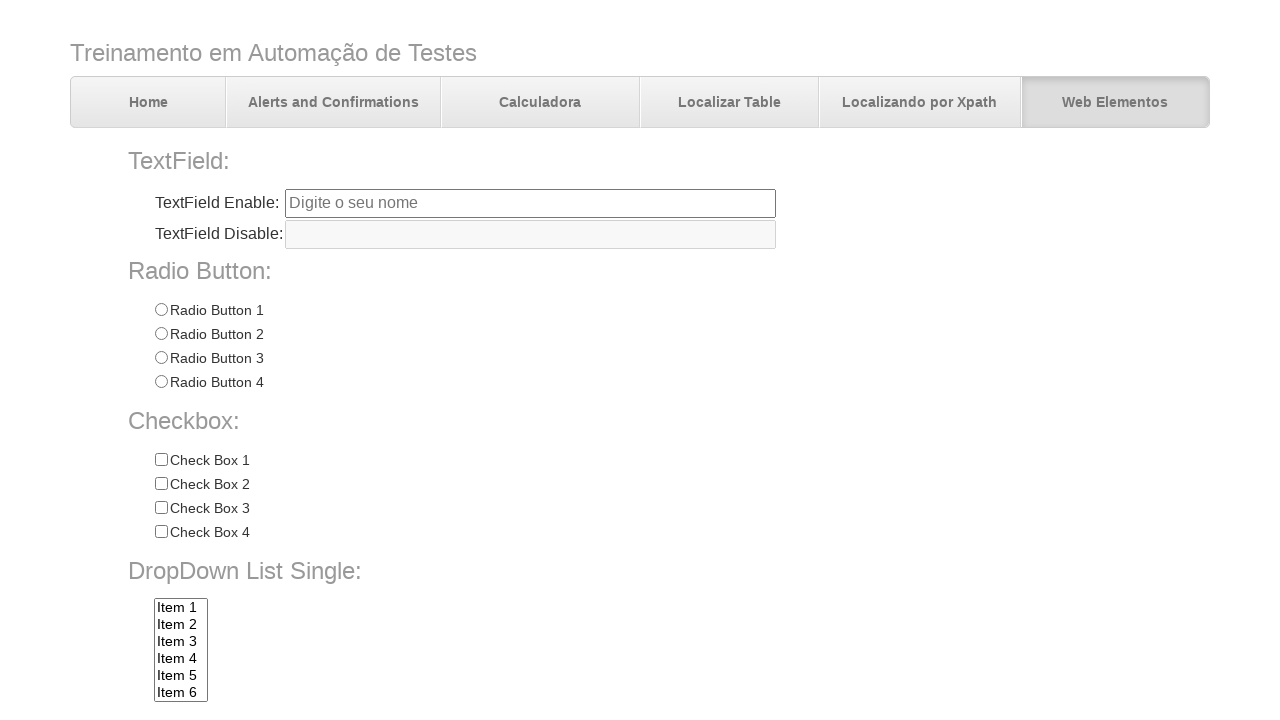

Clicked Radio 3 button in radio group at (161, 358) on input[name='radioGroup1'][value='Radio 3']
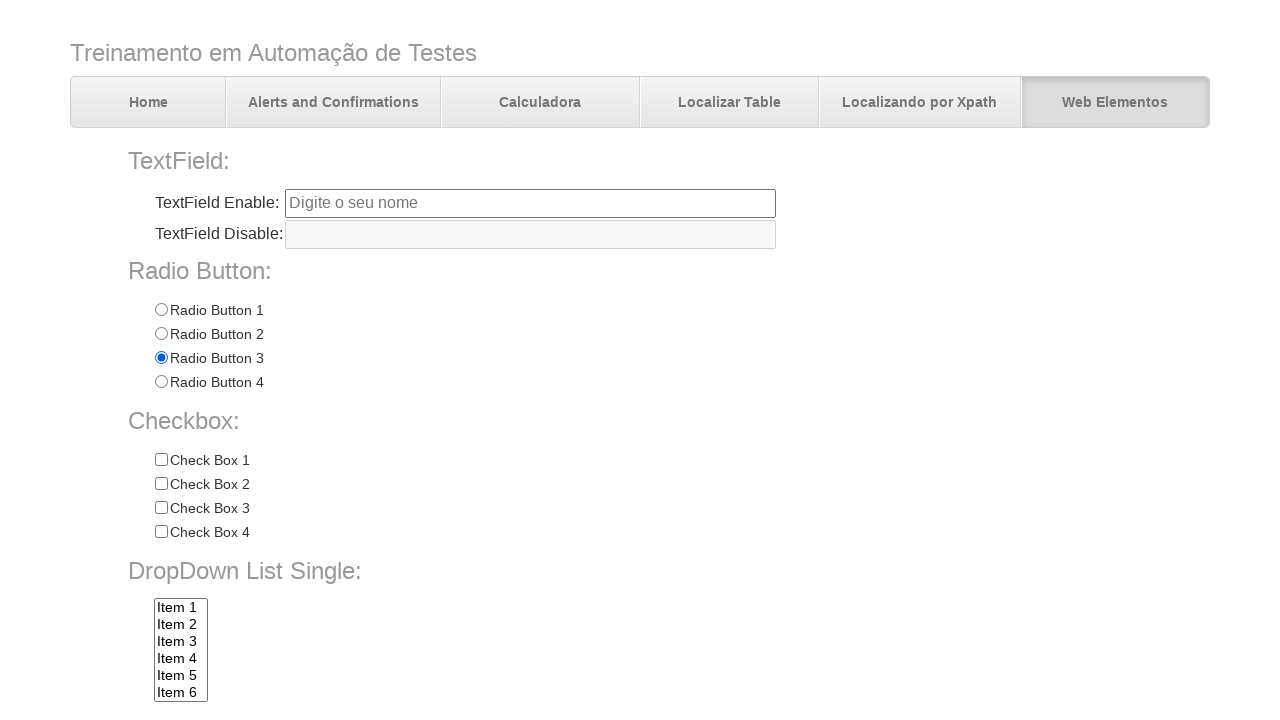

Verified Radio 1 is not selected
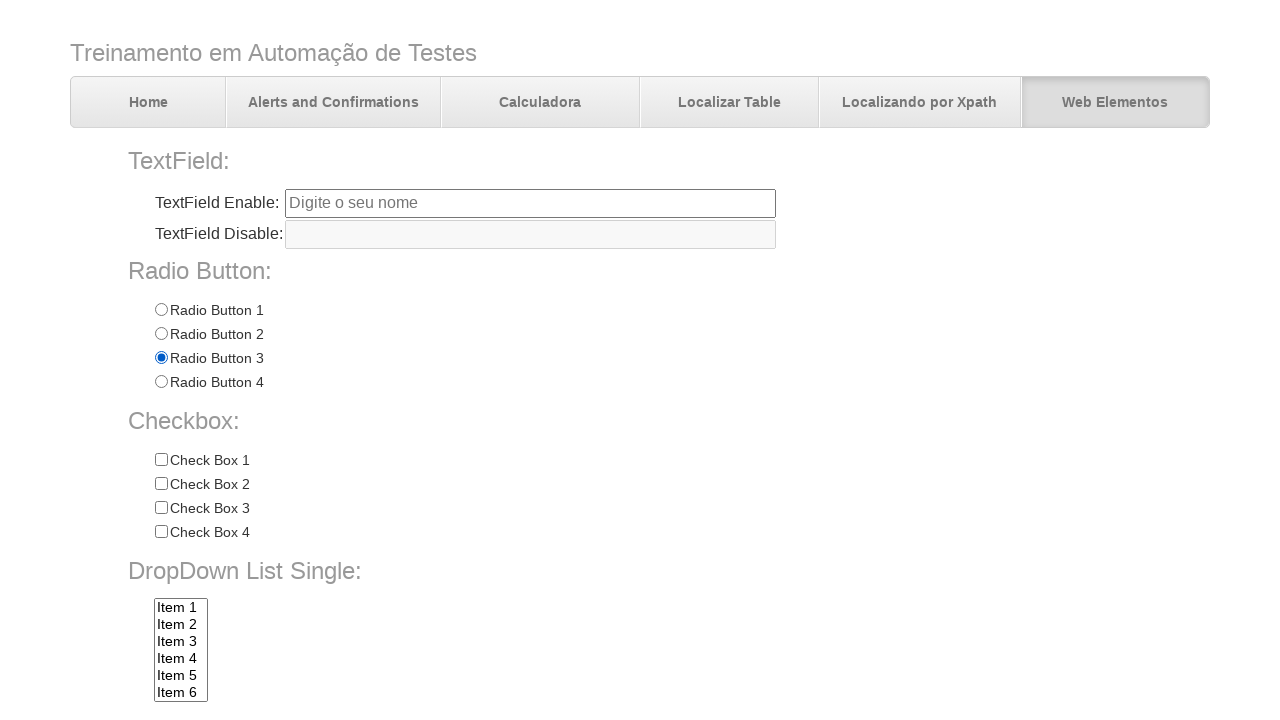

Verified Radio 2 is not selected
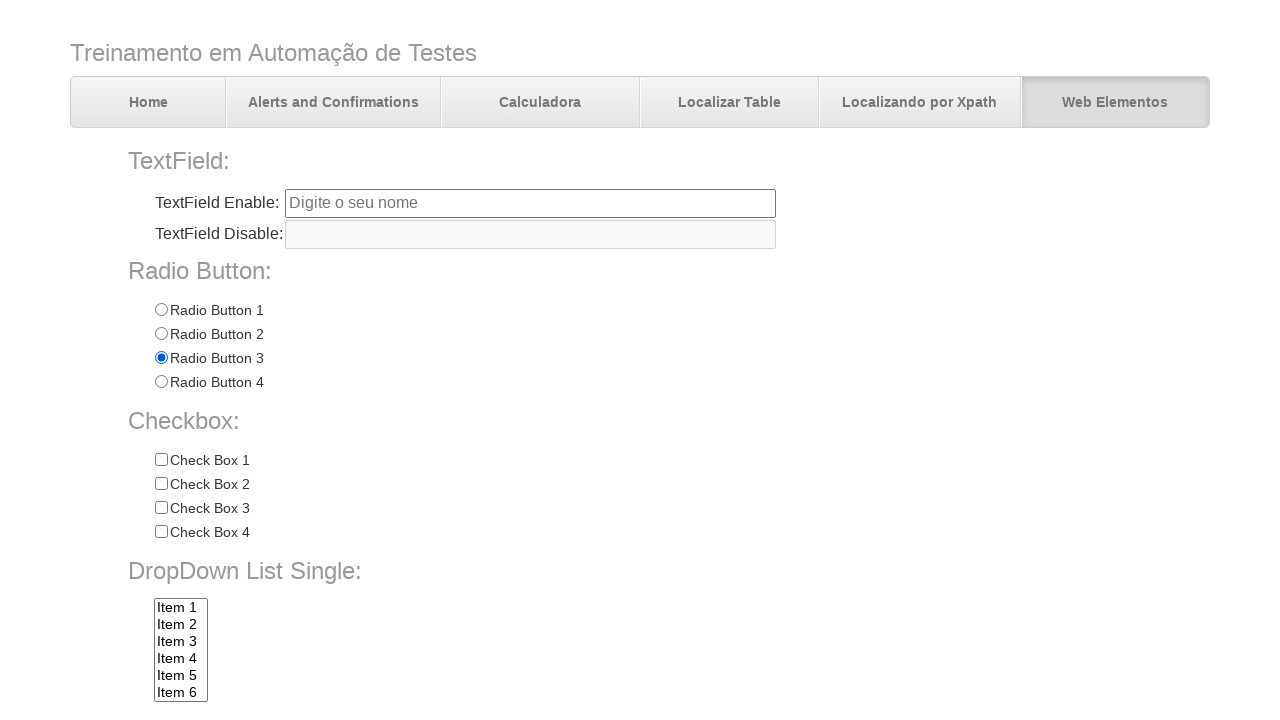

Verified Radio 3 is selected
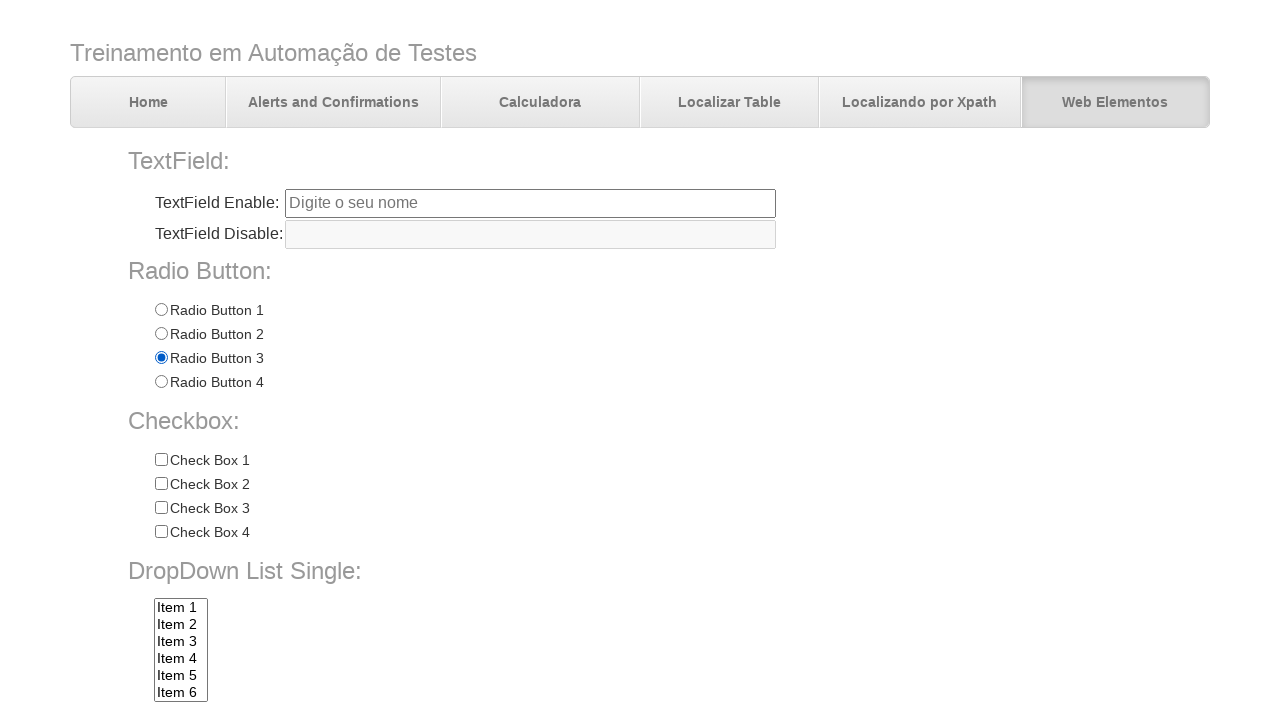

Verified Radio 4 is not selected
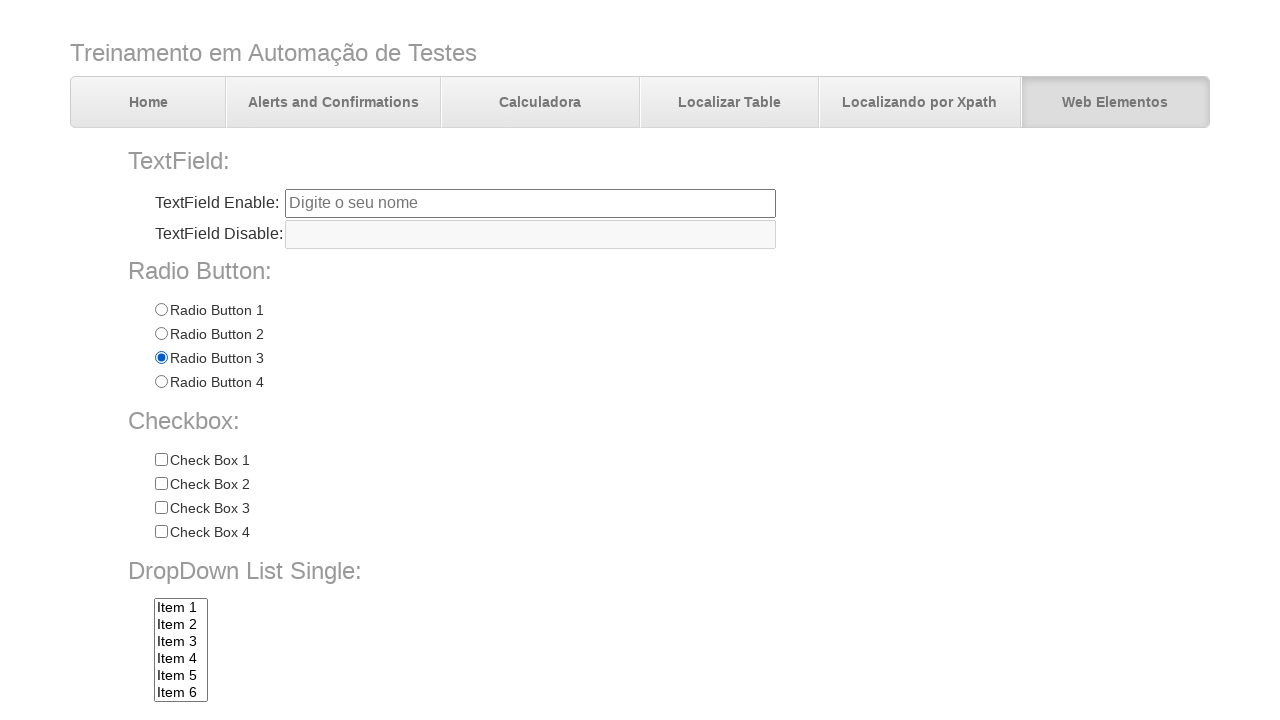

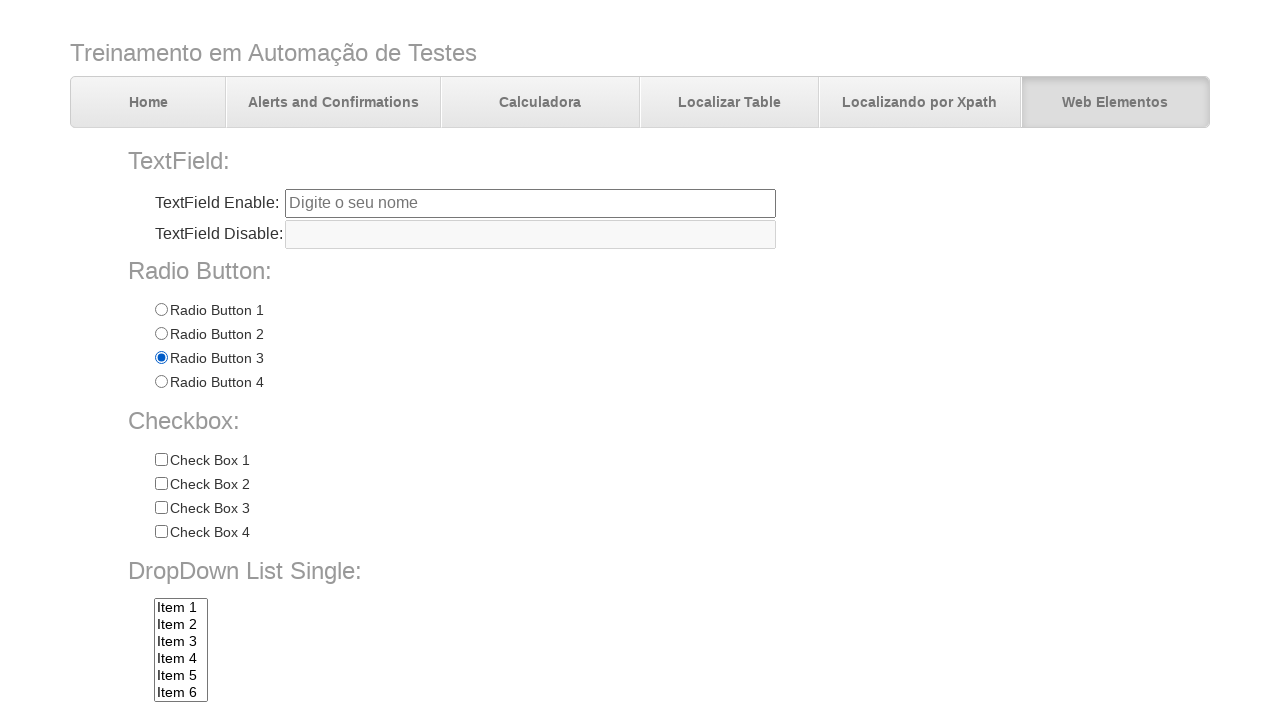